Tests various dropdown selection interactions on a form page, including selecting from standard dropdowns, custom dropdowns, and dependent dropdowns

Starting URL: https://www.leafground.com/select.xhtml

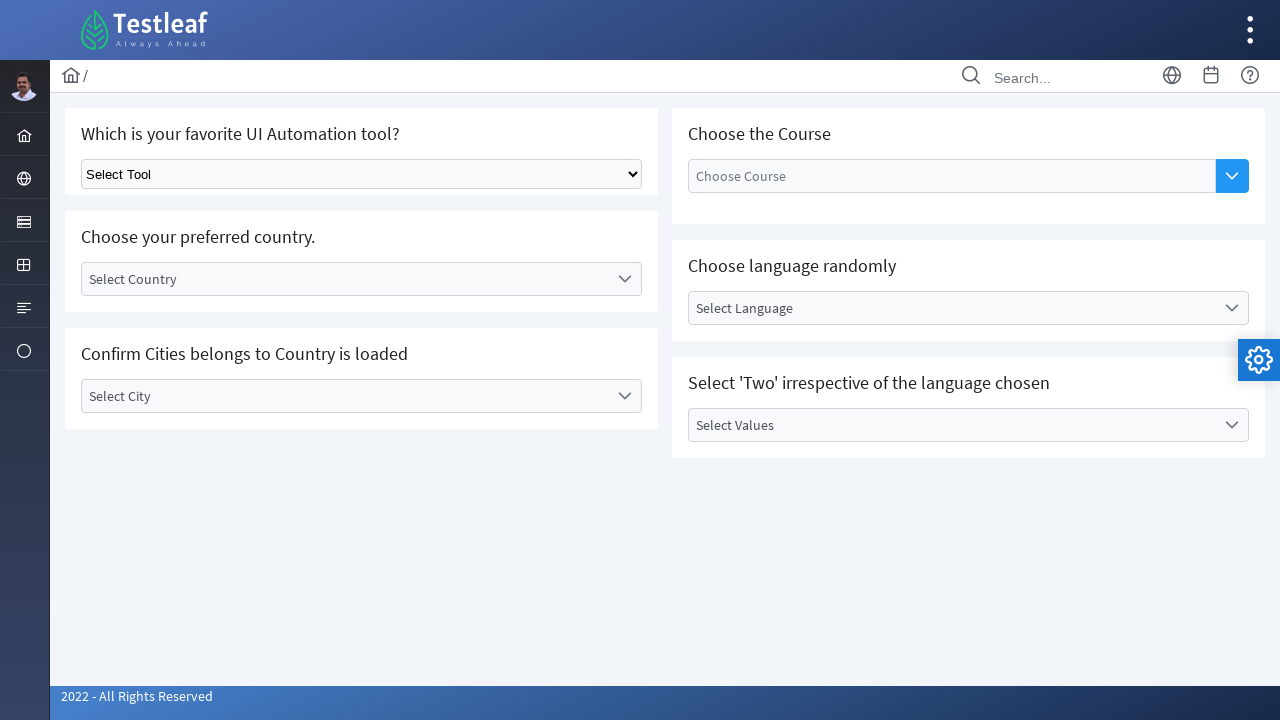

Selected 'Selenium' from standard dropdown for UI Automation tool on select.ui-selectonemenu
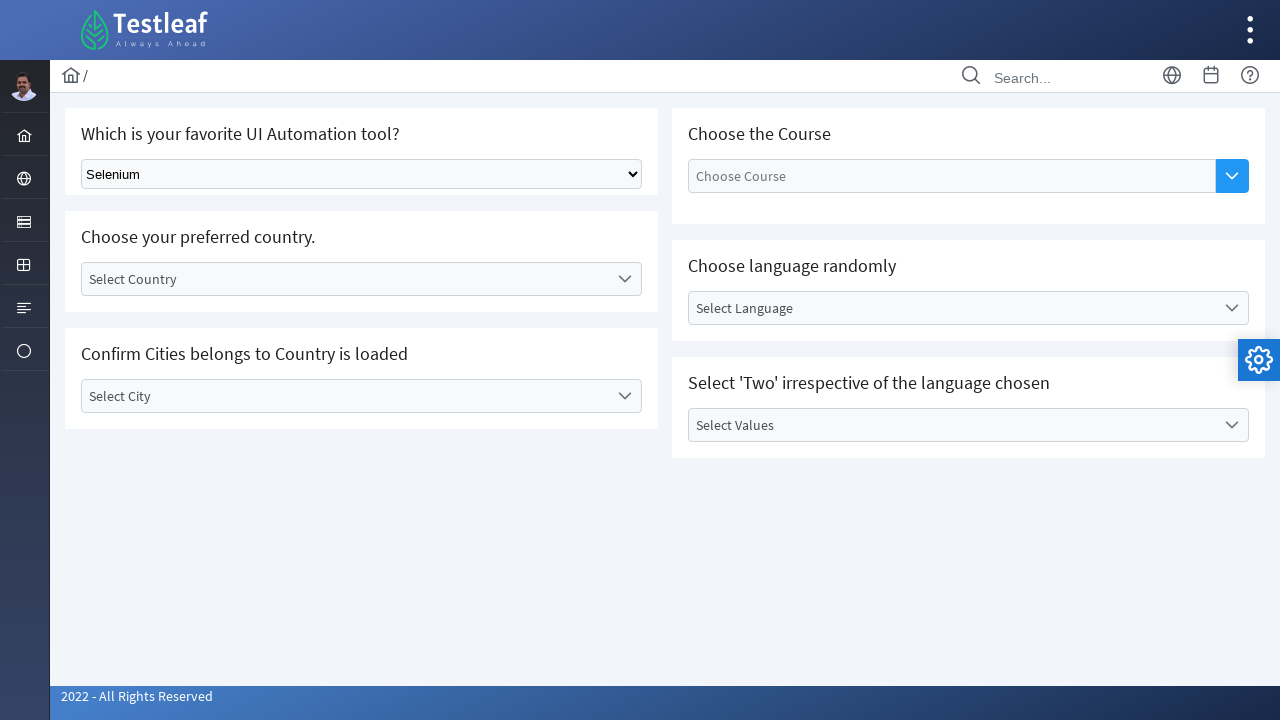

Clicked on country dropdown label to open custom dropdown at (345, 279) on #j_idt87\:country_label
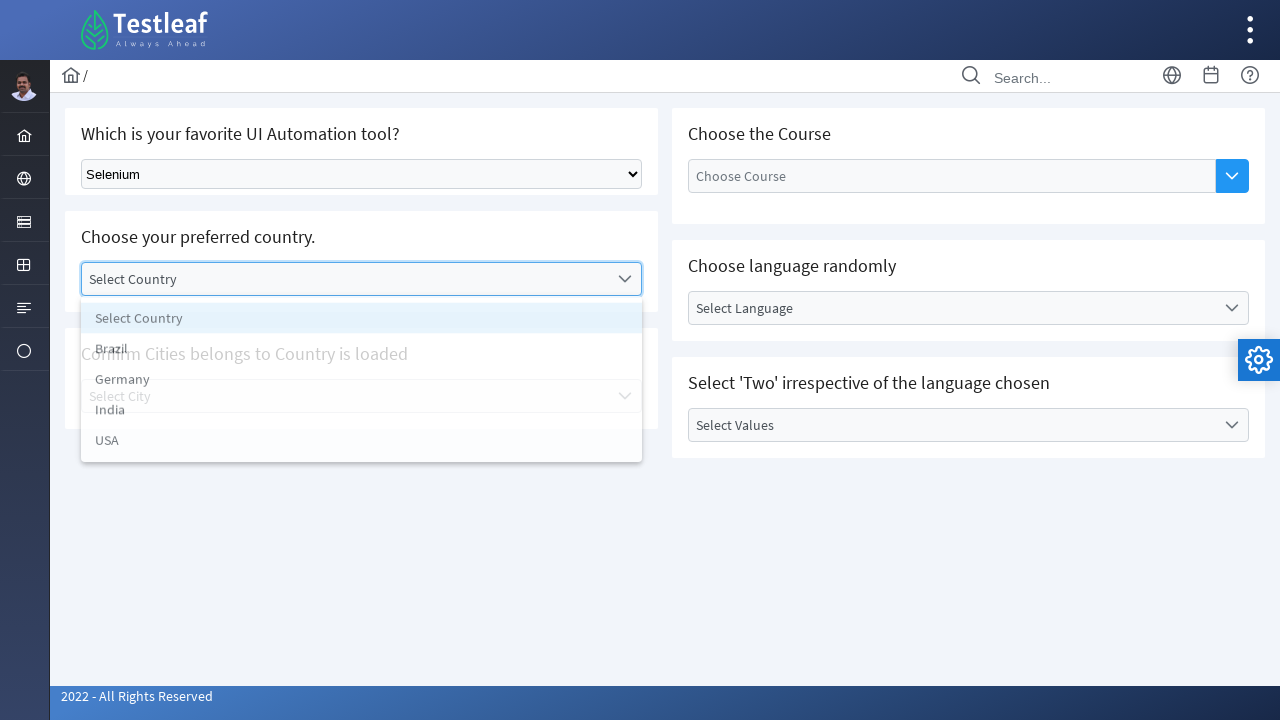

Selected 'India' from country dropdown at (362, 415) on xpath=//div[@class='ui-selectonemenu-items-wrapper']//li[text()='India']
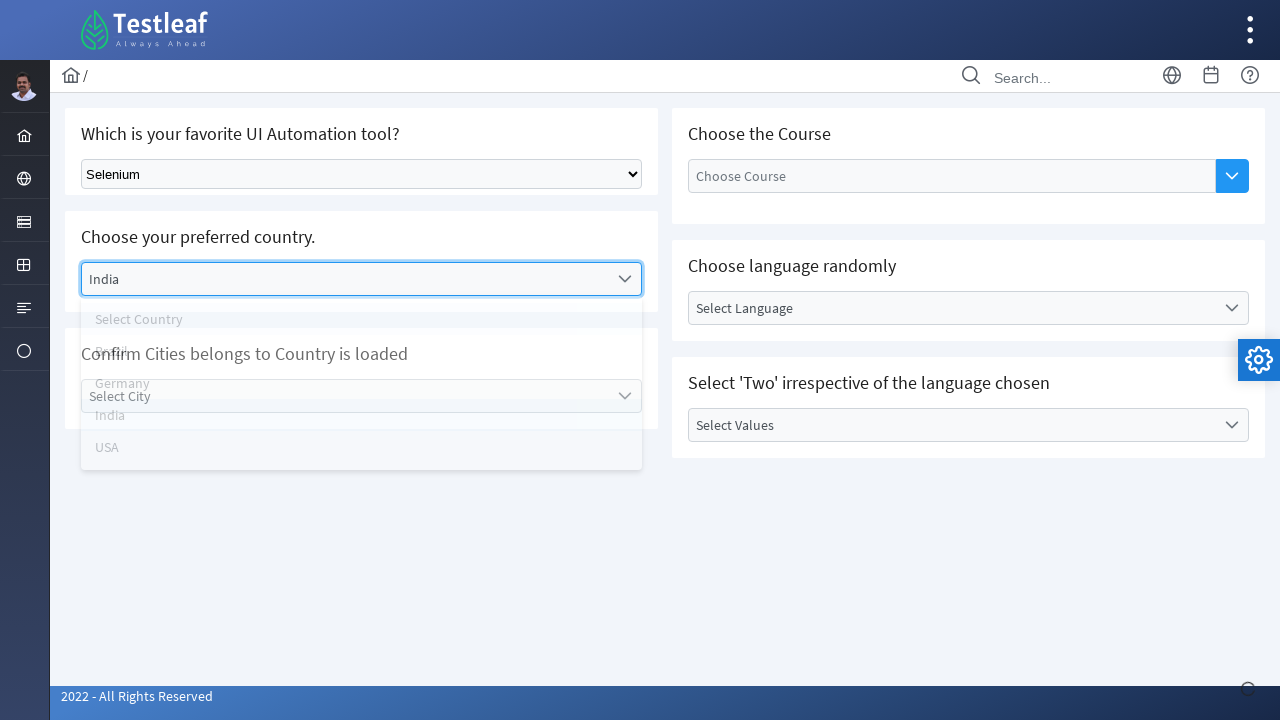

Waited 2 seconds for dependent city dropdown to be ready
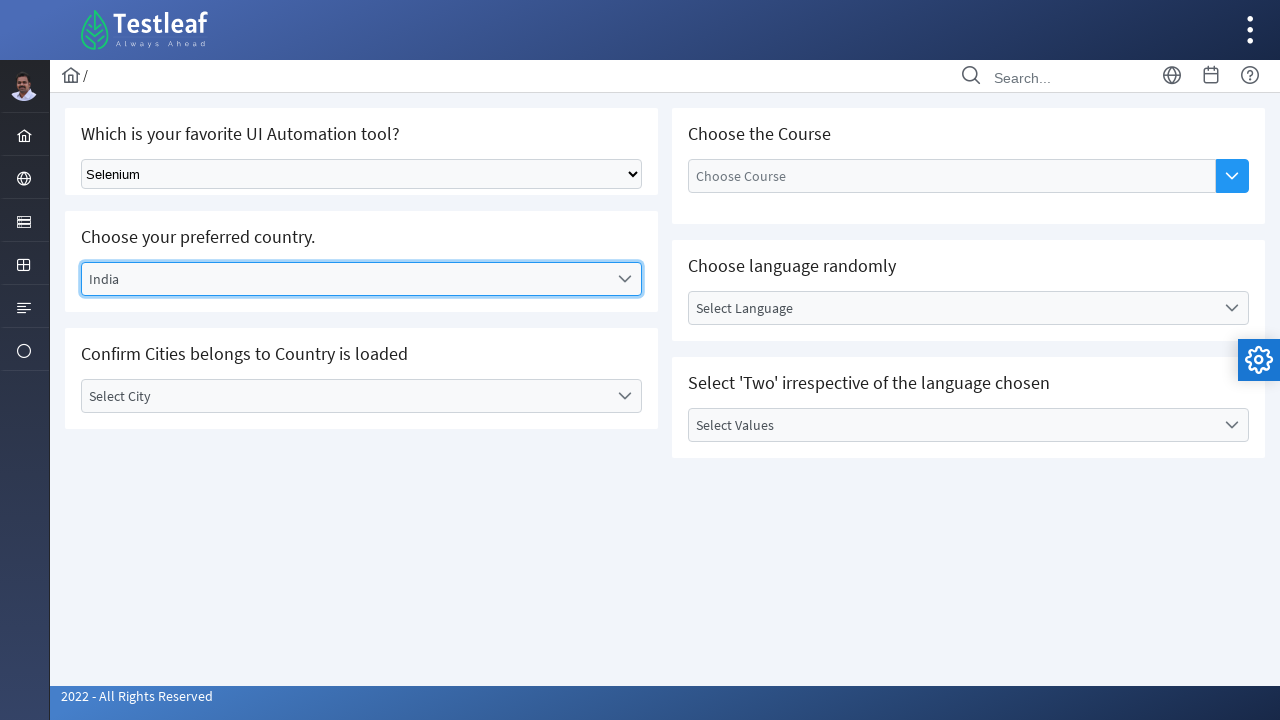

Clicked on city dropdown to open options at (362, 396) on #j_idt87\:city
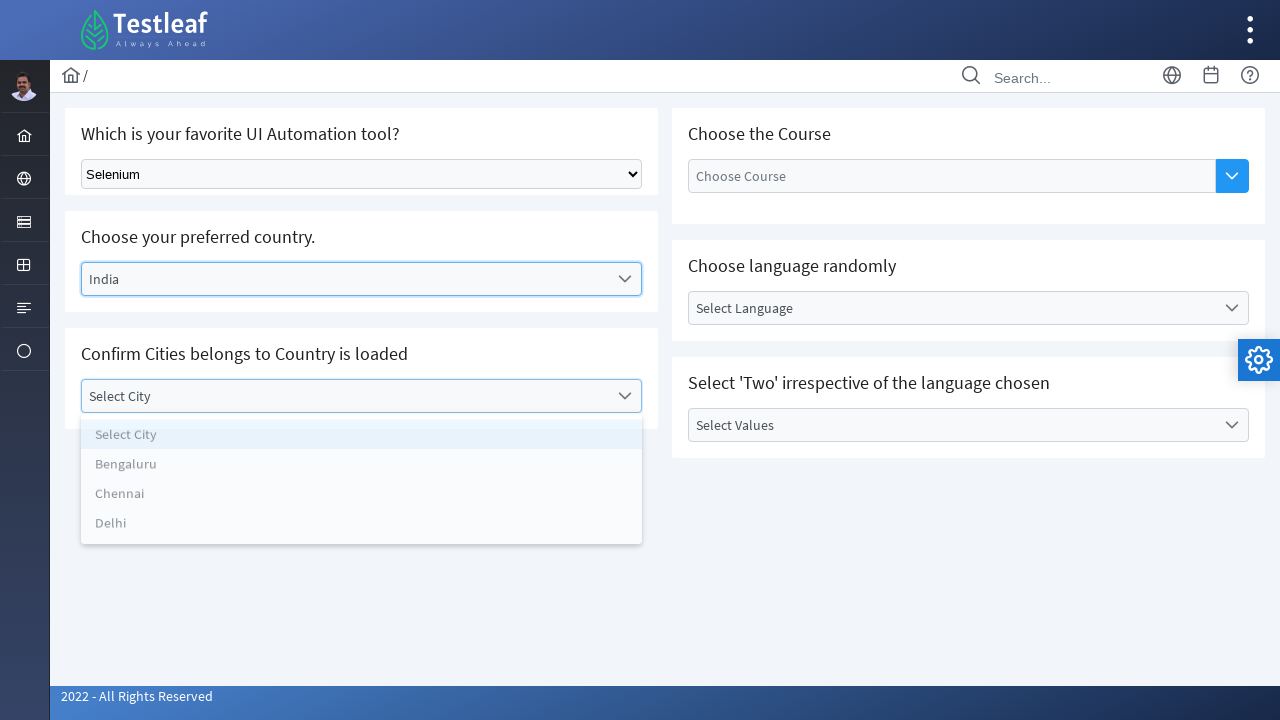

Selected 'Chennai' from city dropdown at (362, 500) on xpath=//div[@class='ui-selectonemenu-items-wrapper']//li[text()='Chennai']
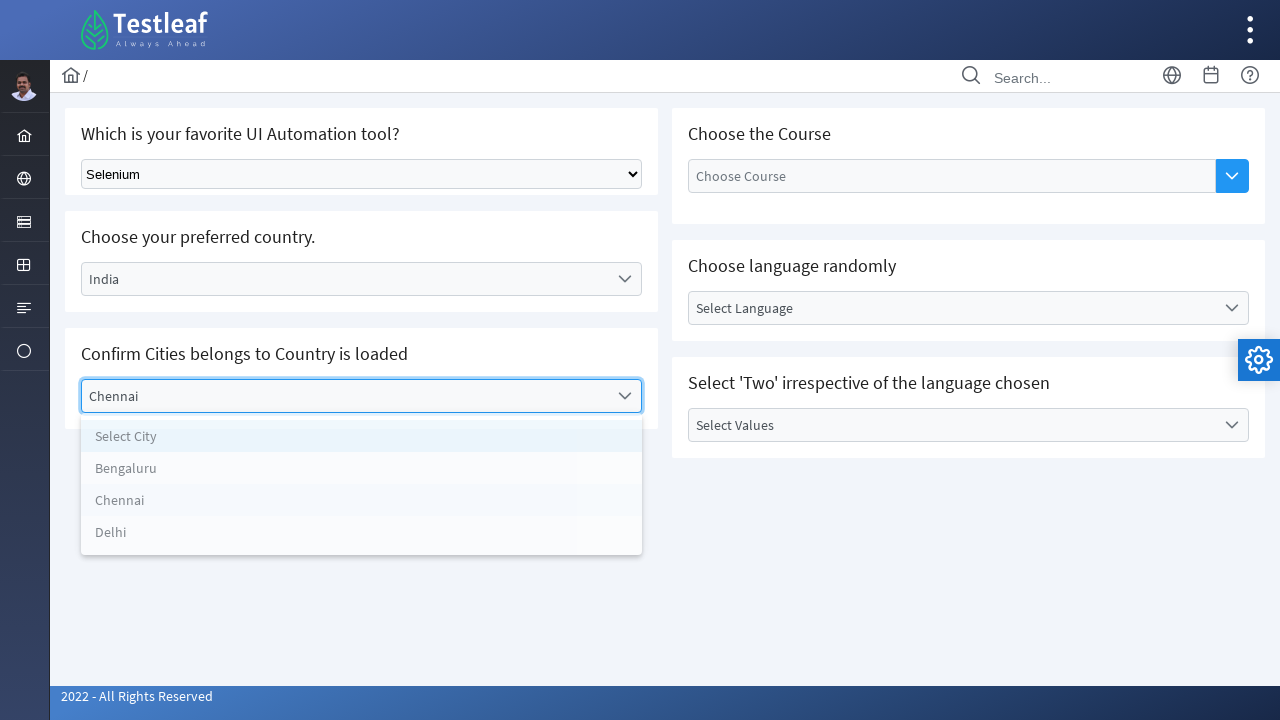

Clicked on autocomplete dropdown button to open course options at (1232, 176) on button.ui-autocomplete-dropdown.ui-button.ui-widget.ui-state-default.ui-corner-r
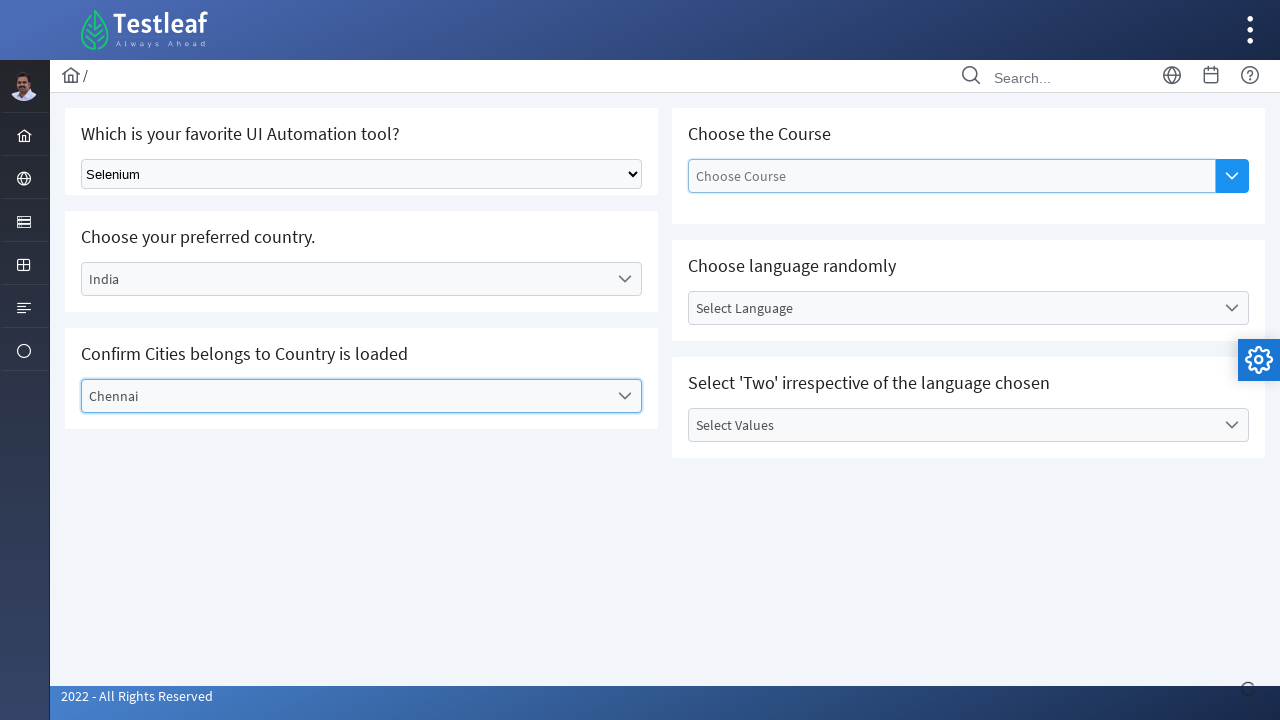

Selected 'PostMan' from autocomplete course dropdown at (952, 354) on xpath=//span[@id='j_idt87:auto-complete_panel']//li[text()='PostMan']
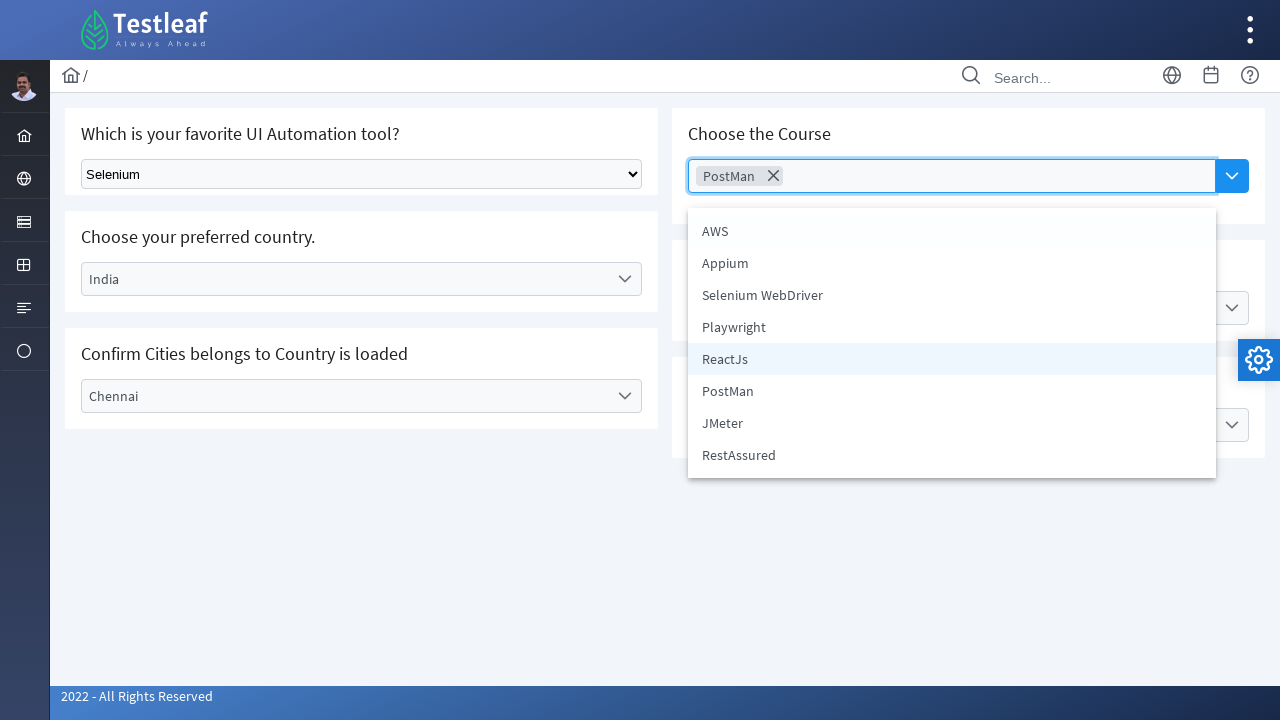

Clicked on language dropdown to open options at (968, 308) on #j_idt87\:lang
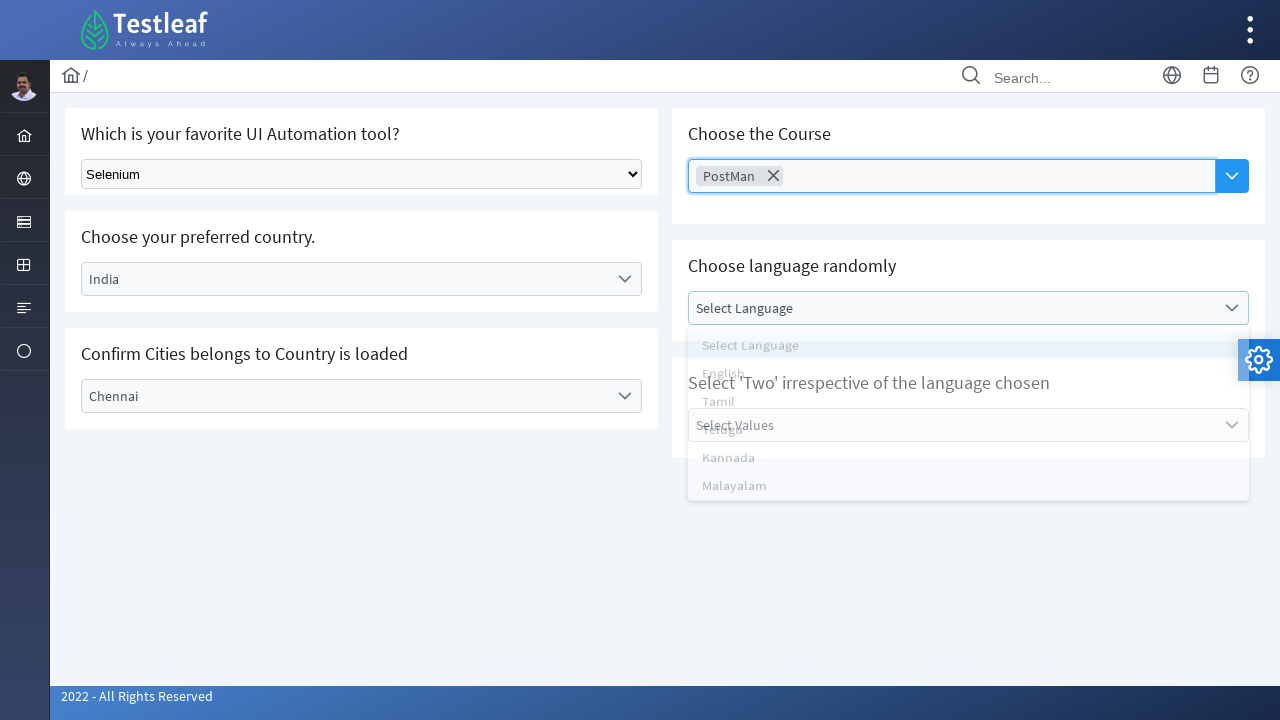

Selected 'Tamil' from language dropdown at (968, 412) on xpath=//div[@id='j_idt87:lang_panel']//li[text()='Tamil']
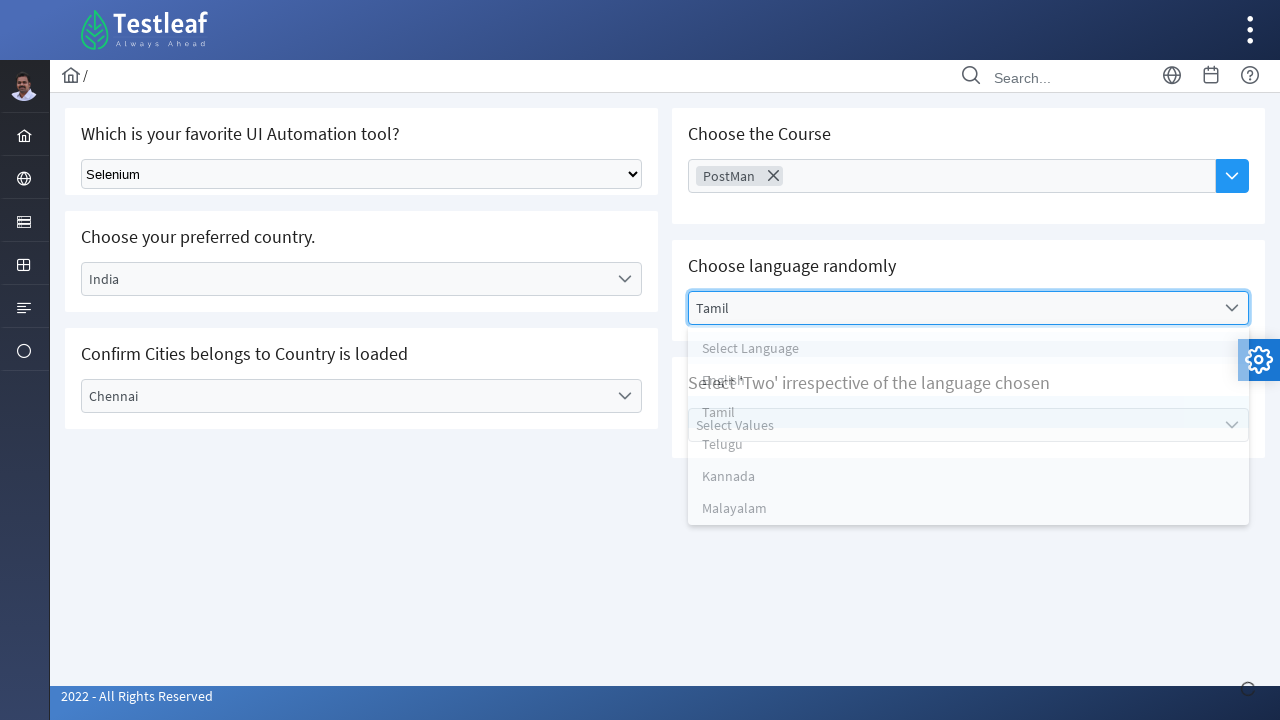

Waited 2 seconds for value dropdown to be ready
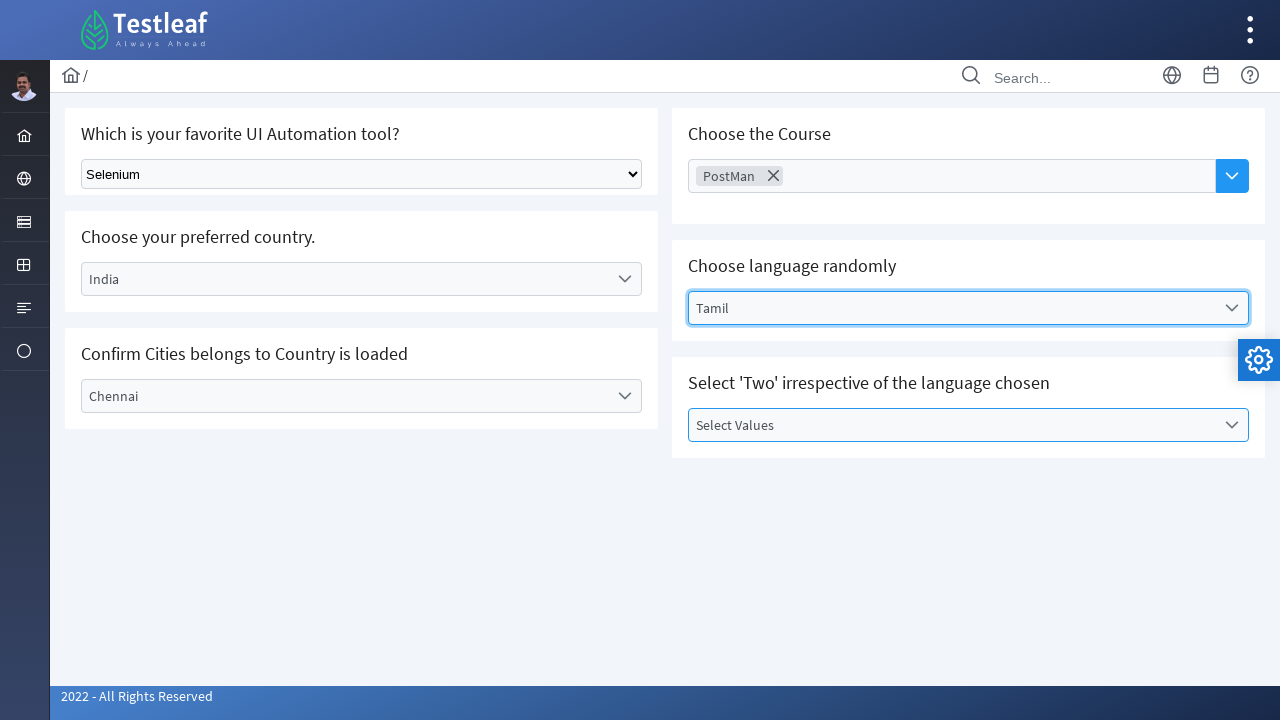

Clicked on value dropdown to open options at (968, 425) on #j_idt87\:value
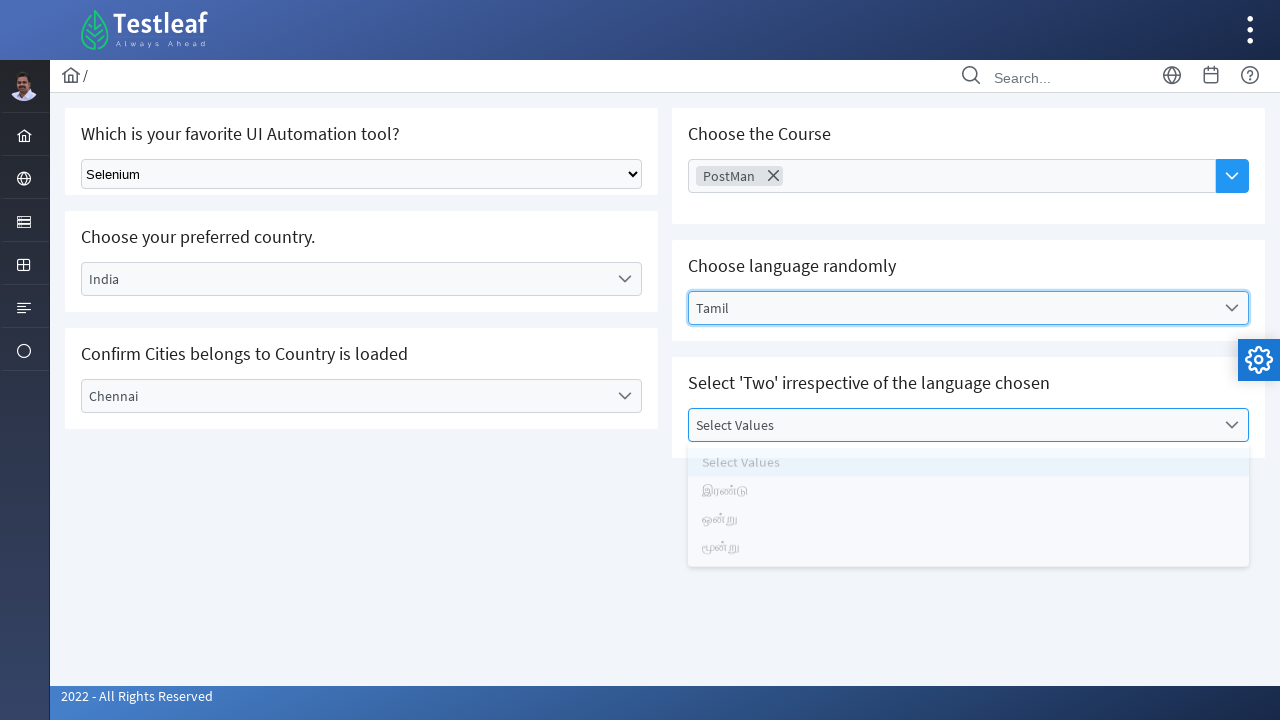

Selected 'மூன்று' (Three in Tamil) from value dropdown at (968, 561) on xpath=//div[@id='j_idt87:value_panel']//li[text()='மூன்று']
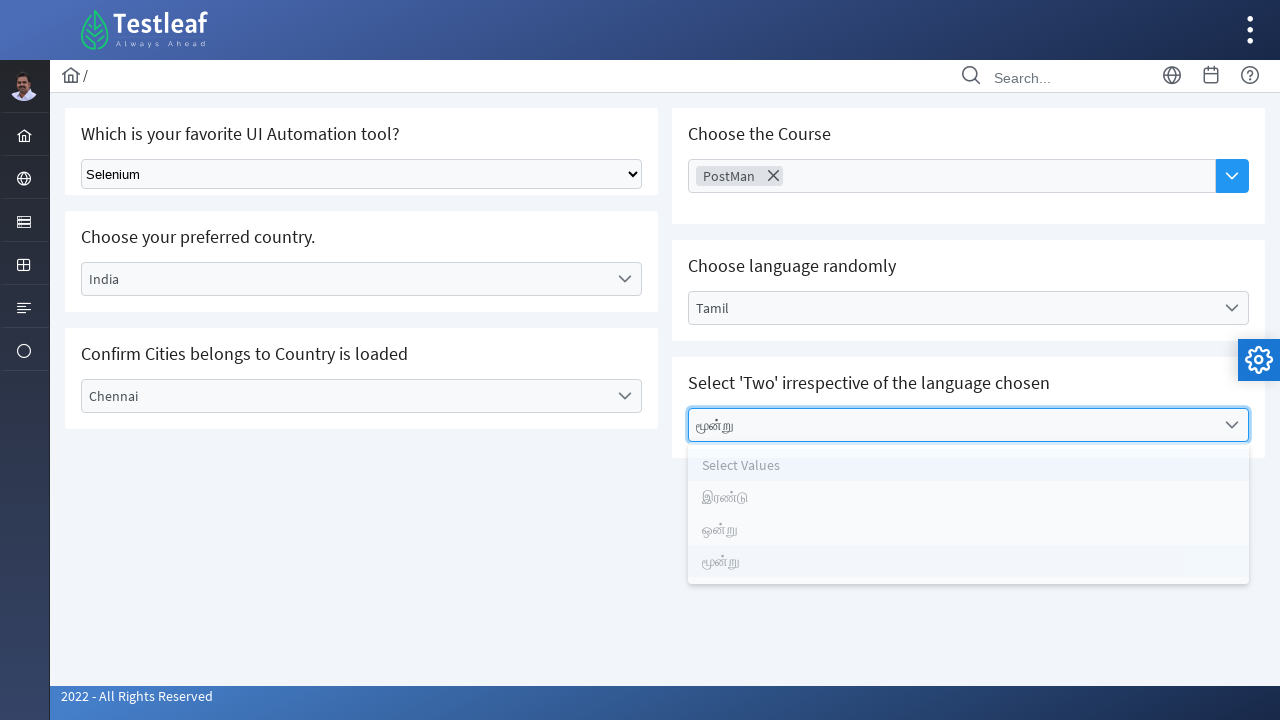

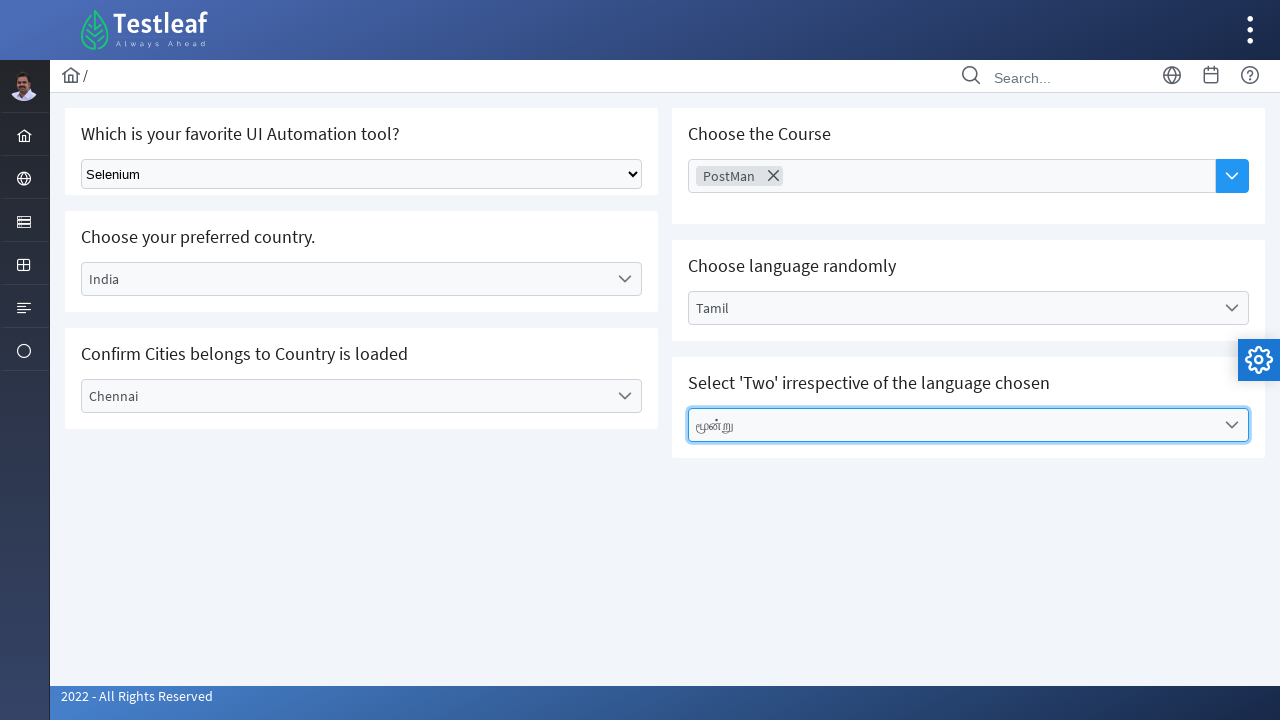